Tests the text box form on DemoQA by clicking the Text Box menu item, filling in user details (name, email, current address, permanent address), and submitting the form.

Starting URL: https://demoqa.com/elements

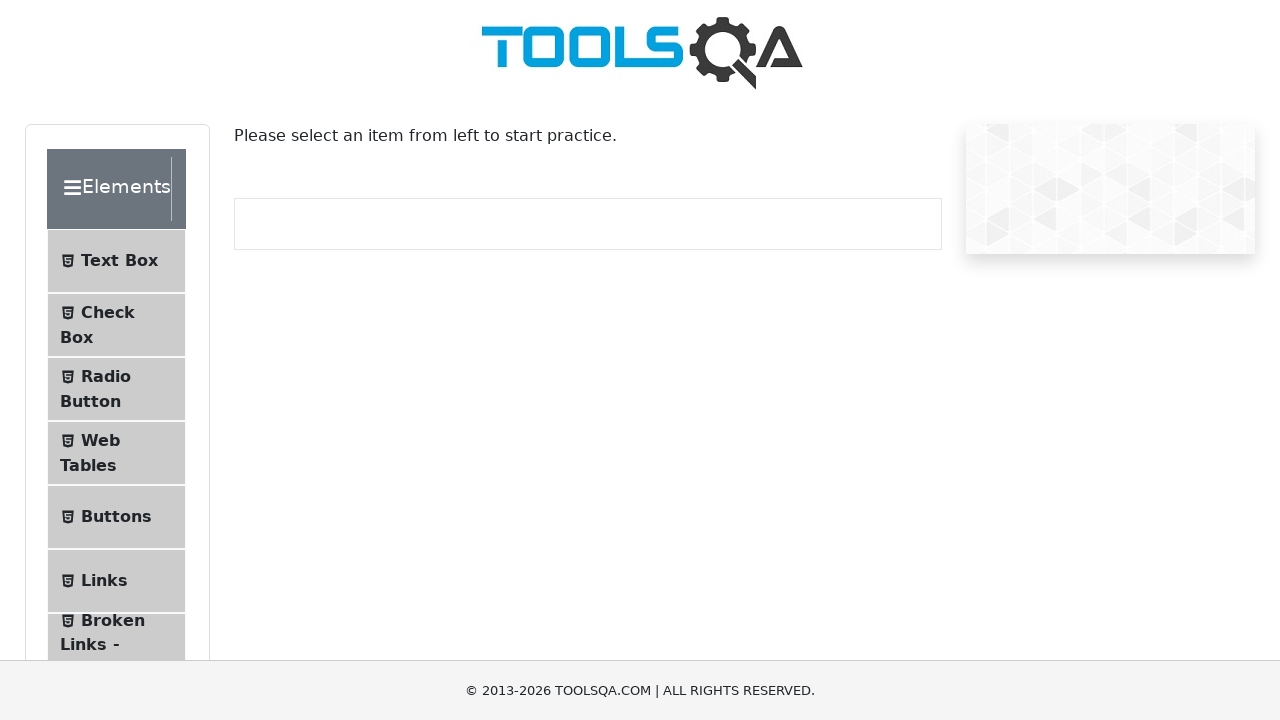

Clicked on Text Box menu item at (116, 261) on xpath=//*[@id='item-0']
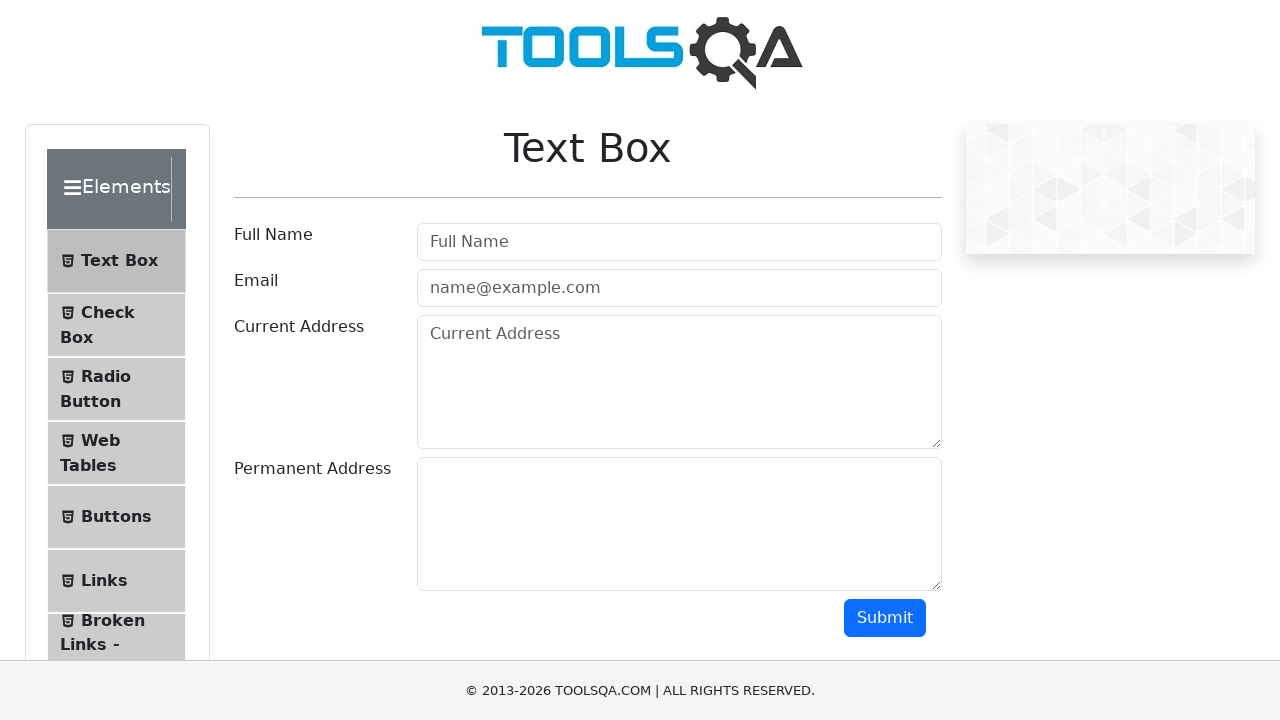

Filled in user name field with 'sonalidhoke' on input#userName
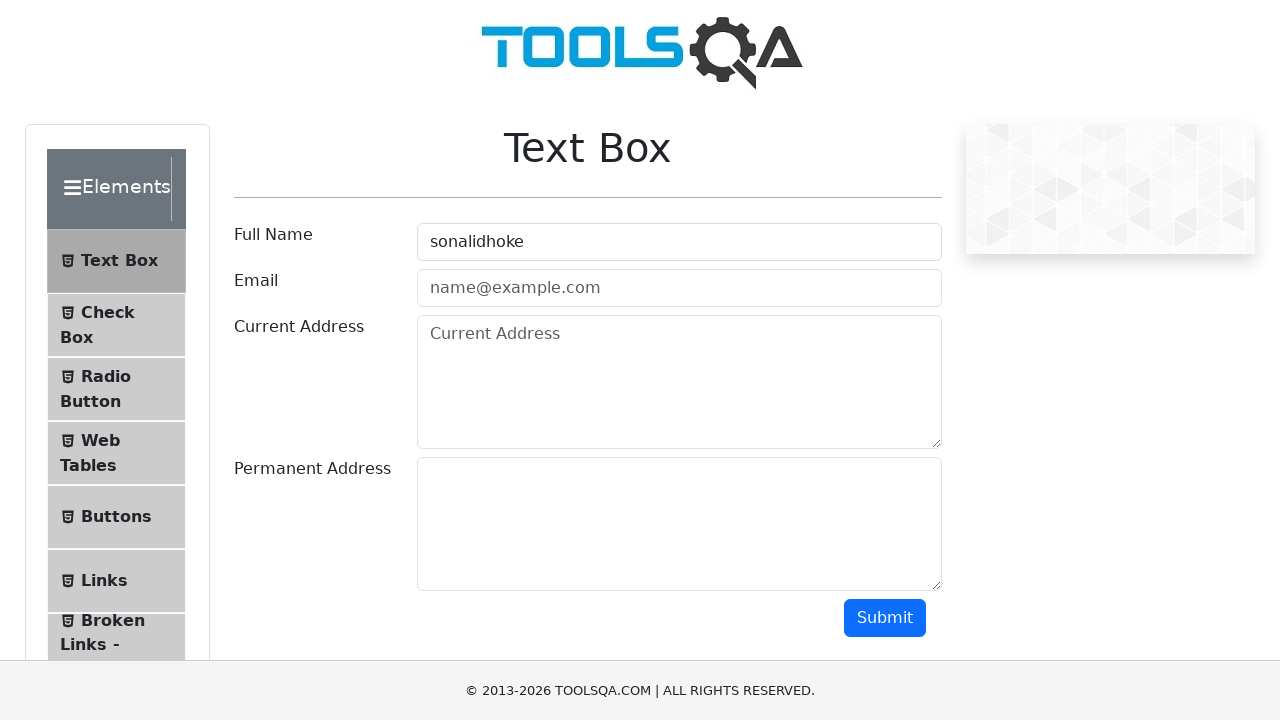

Filled in email field with 'testuser@example.com' on input#userEmail
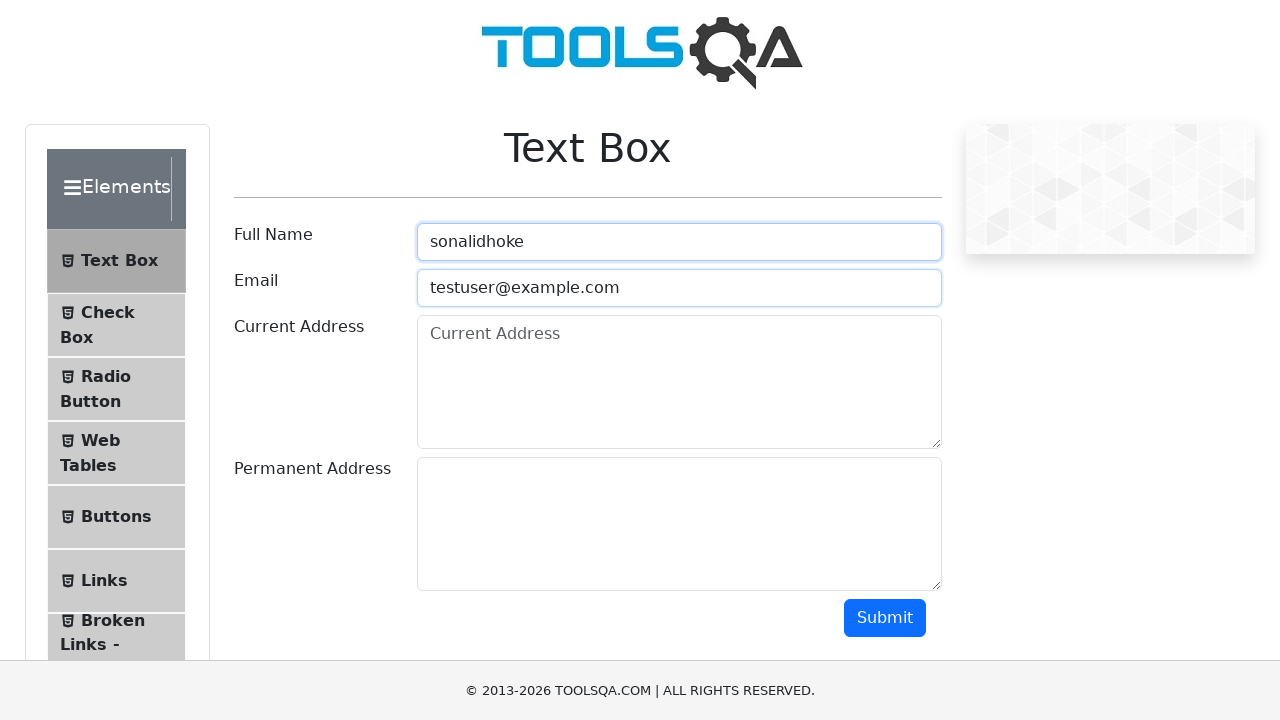

Filled in current address field with '123 Main Street, Apartment 4B, Downtown' on textarea#currentAddress
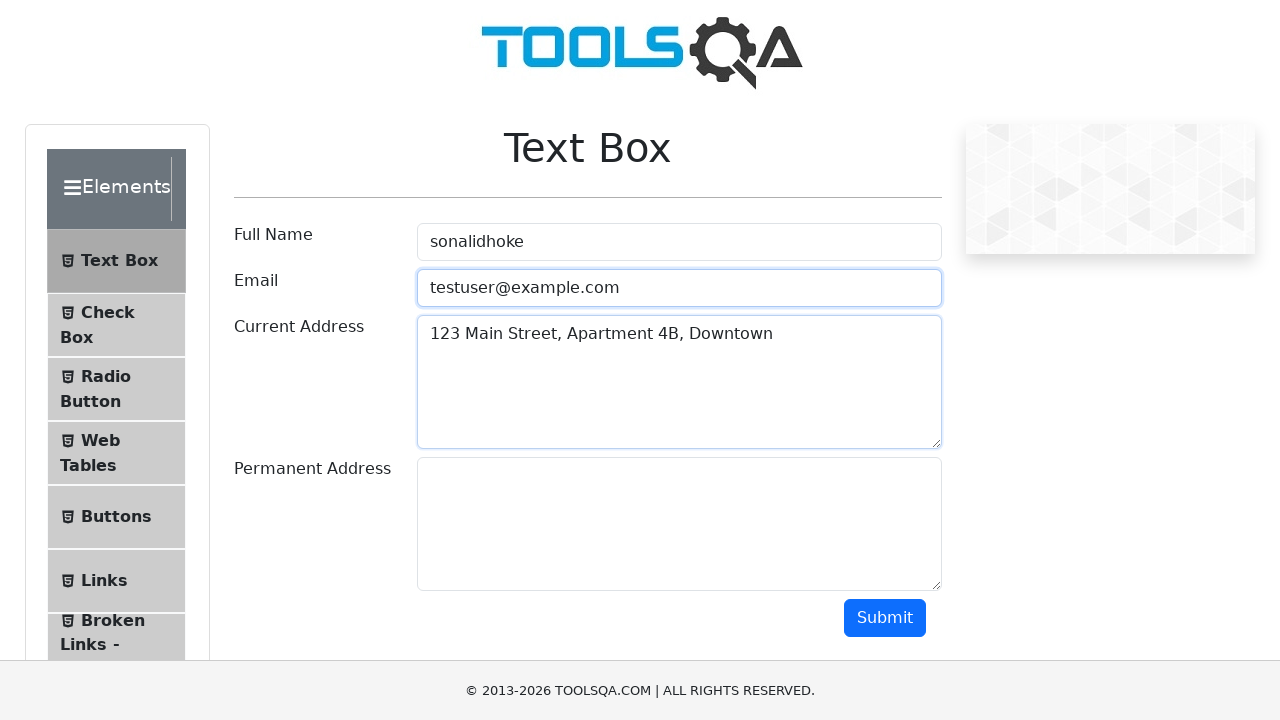

Filled in permanent address field with '456 Oak Avenue, Suite 101, Uptown' on textarea#permanentAddress
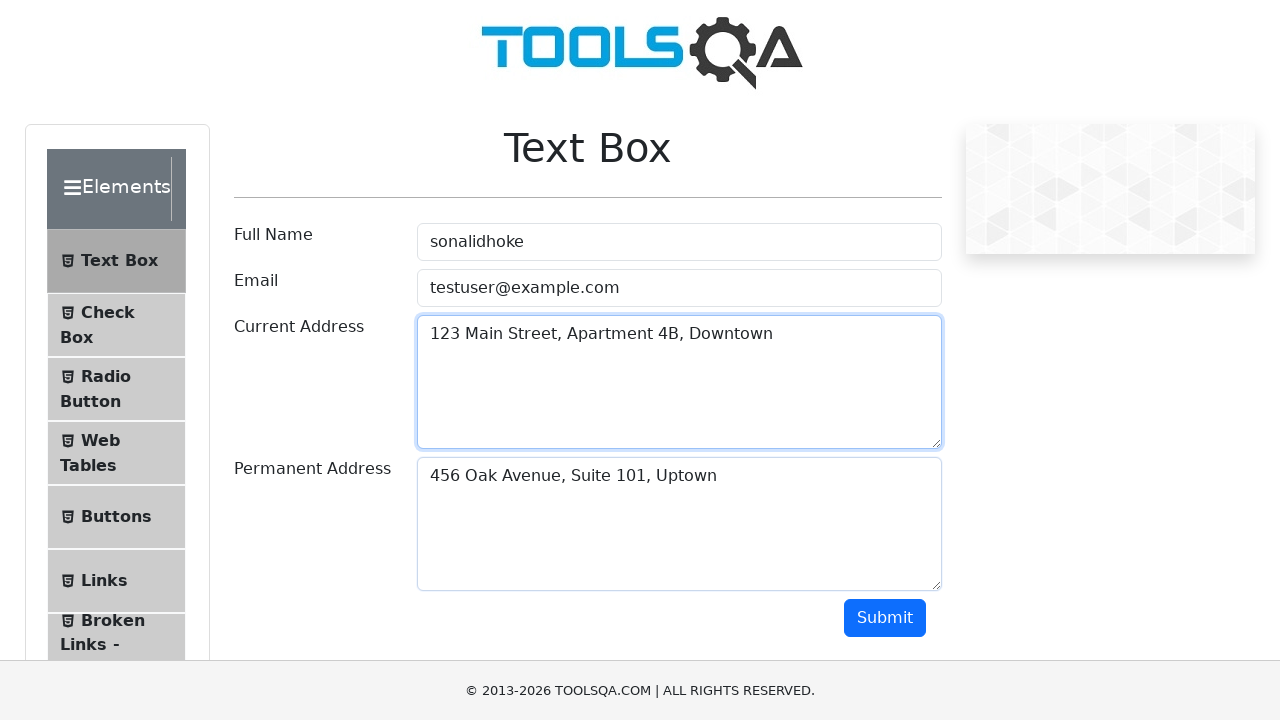

Clicked the submit button to submit the form at (885, 618) on button#submit
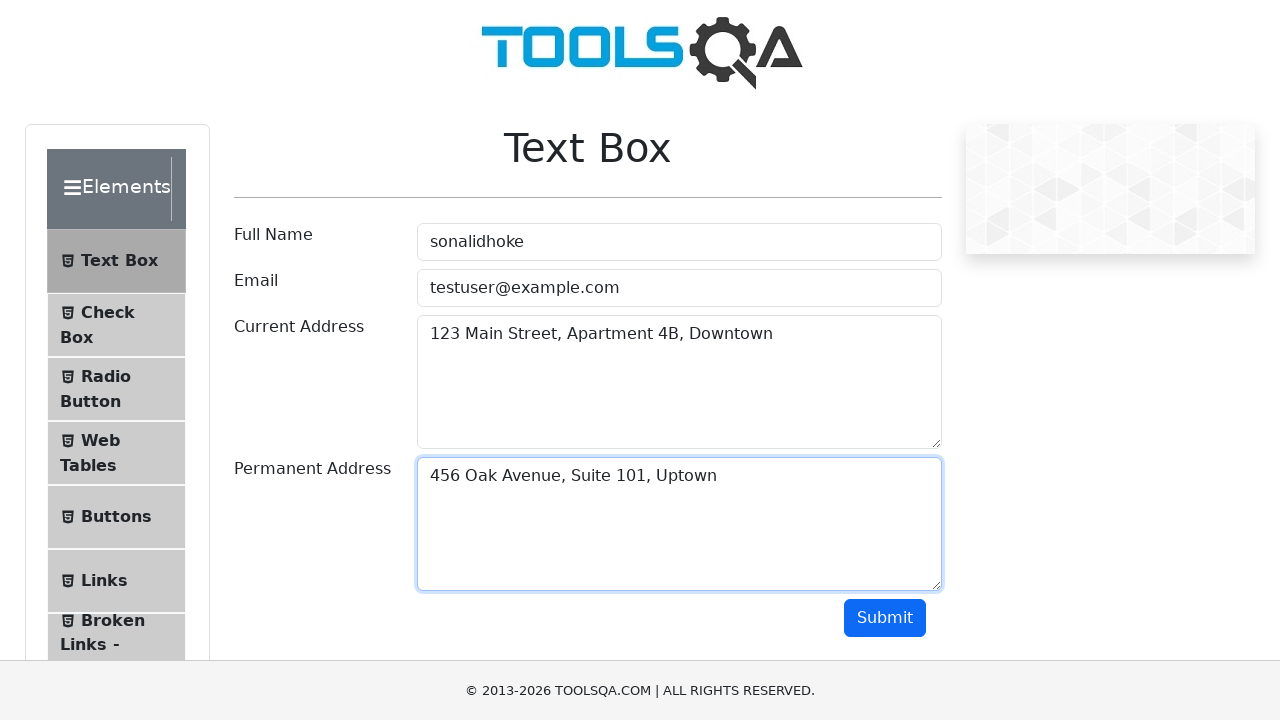

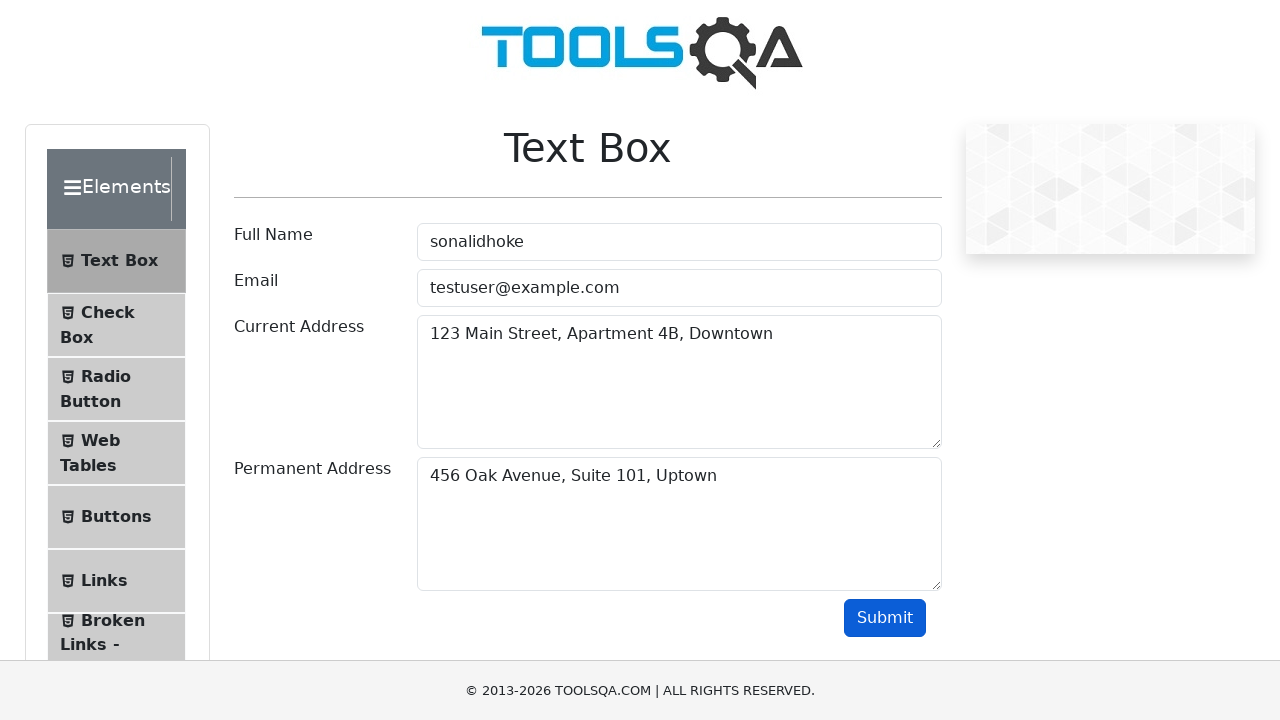